Tests browser navigation methods by navigating between testotomasyonu.com and YouTube, verifying page titles and content at each step

Starting URL: https://testotomasyonu.com

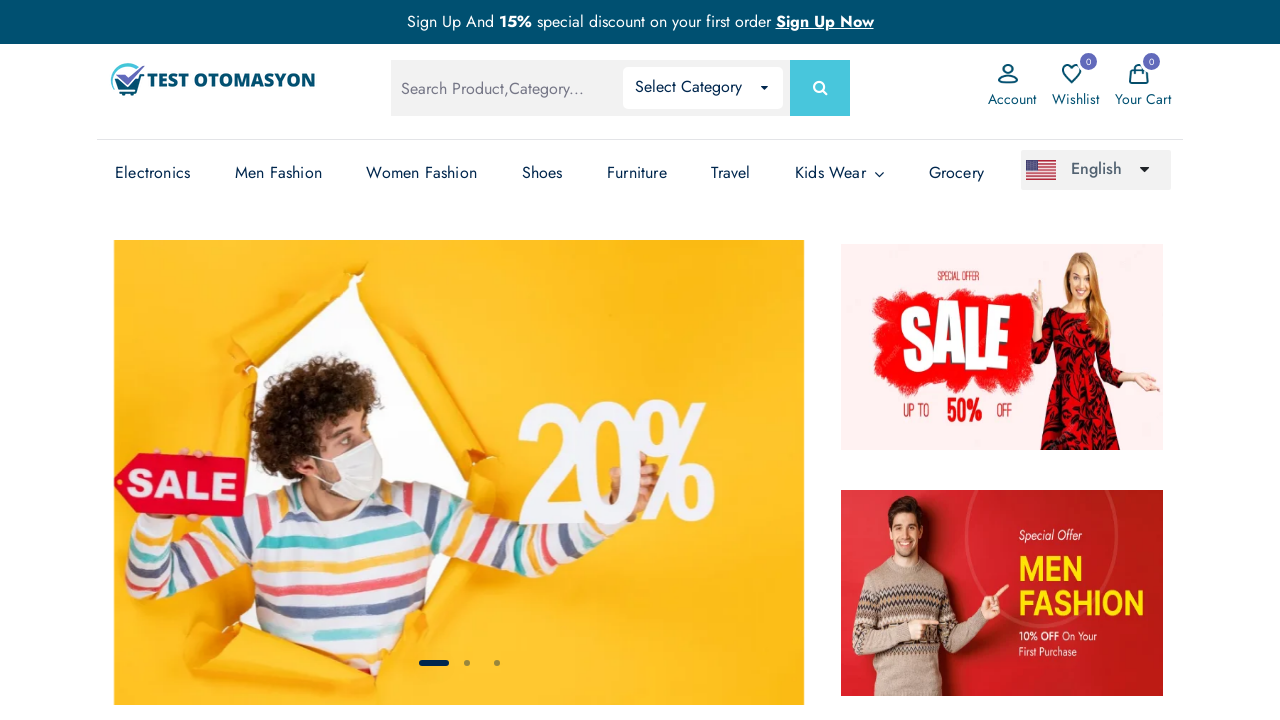

Navigated to YouTube homepage
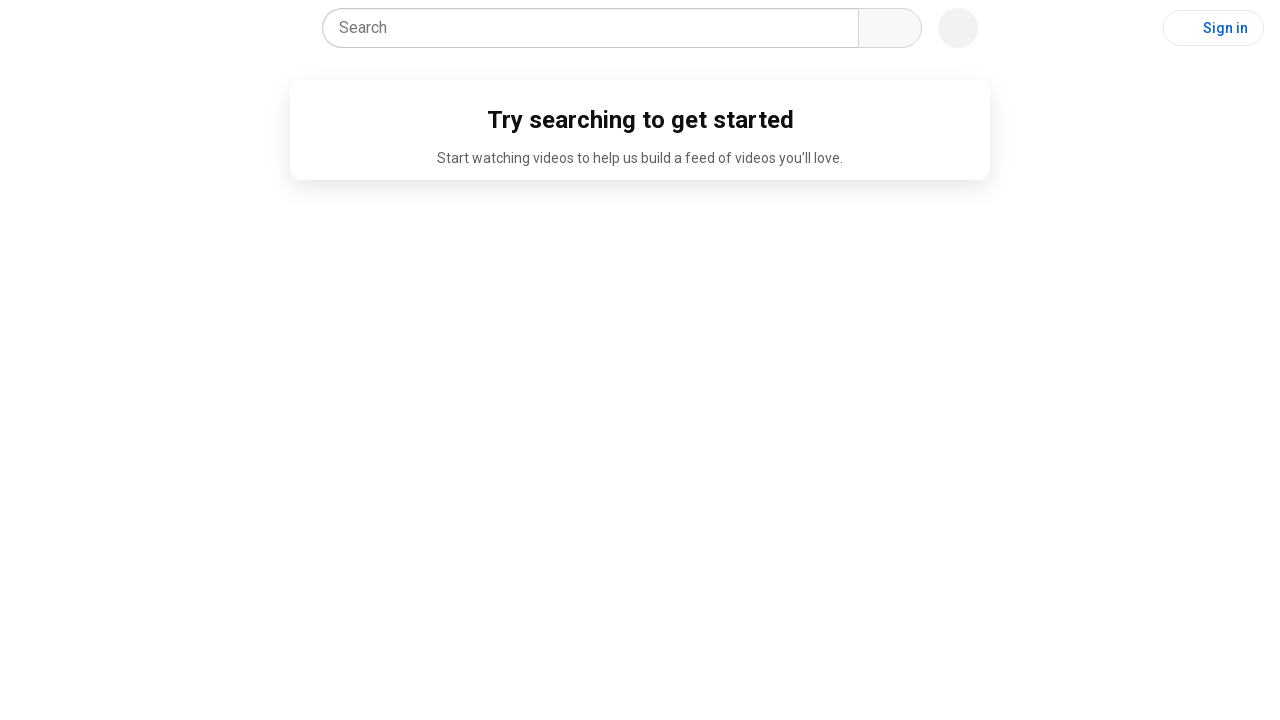

Verified YouTube page title contains 'YouTube'
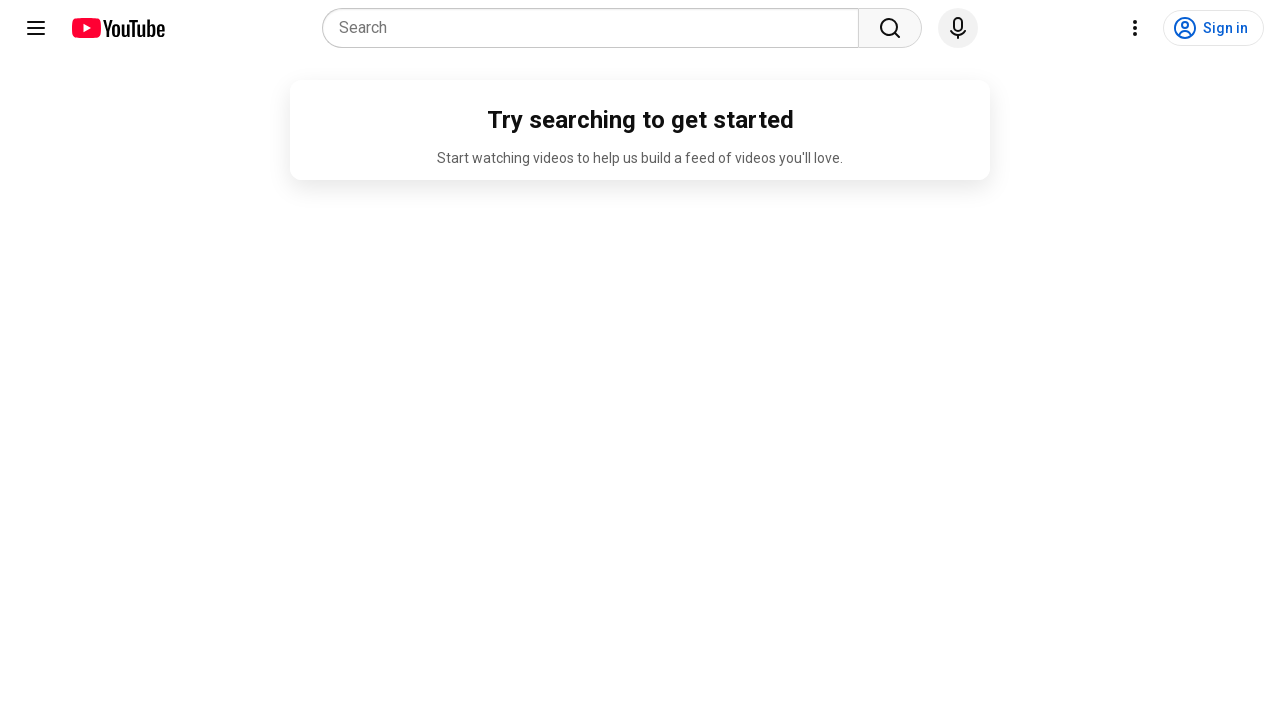

Navigated back to testotomasyonu.com
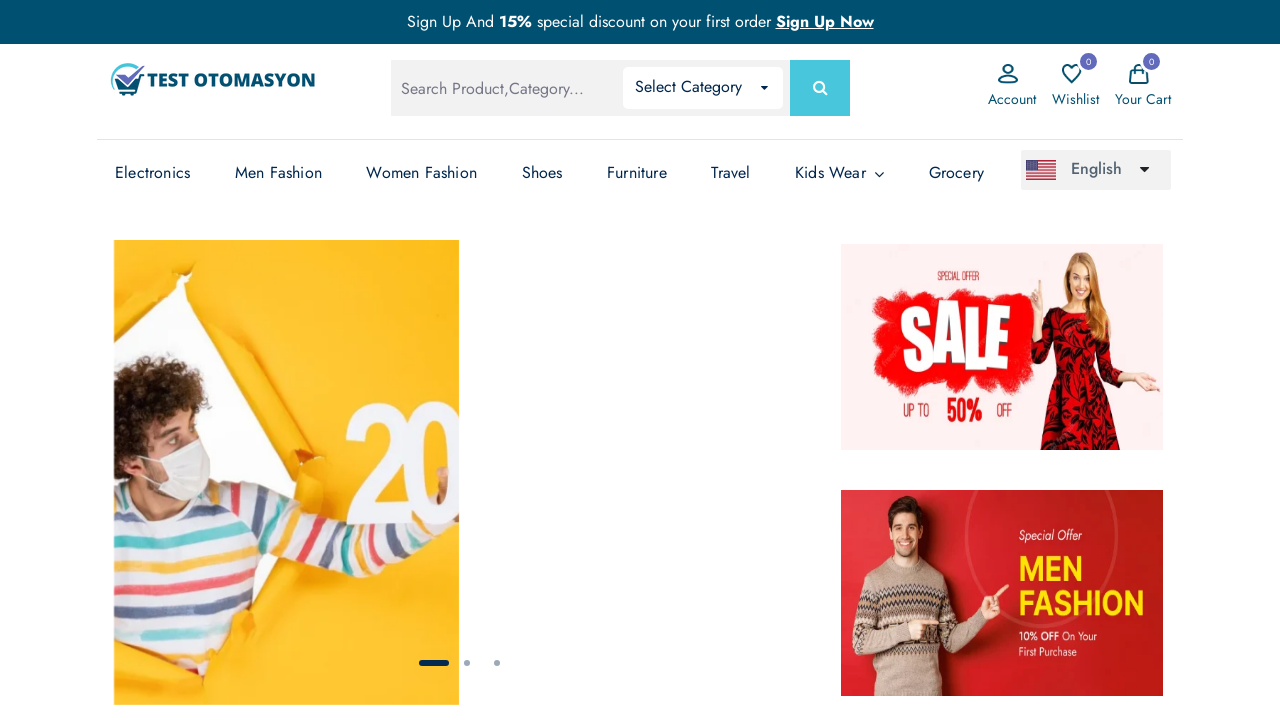

Verified testotomasyonu.com page content contains 'Test Otomasyonu'
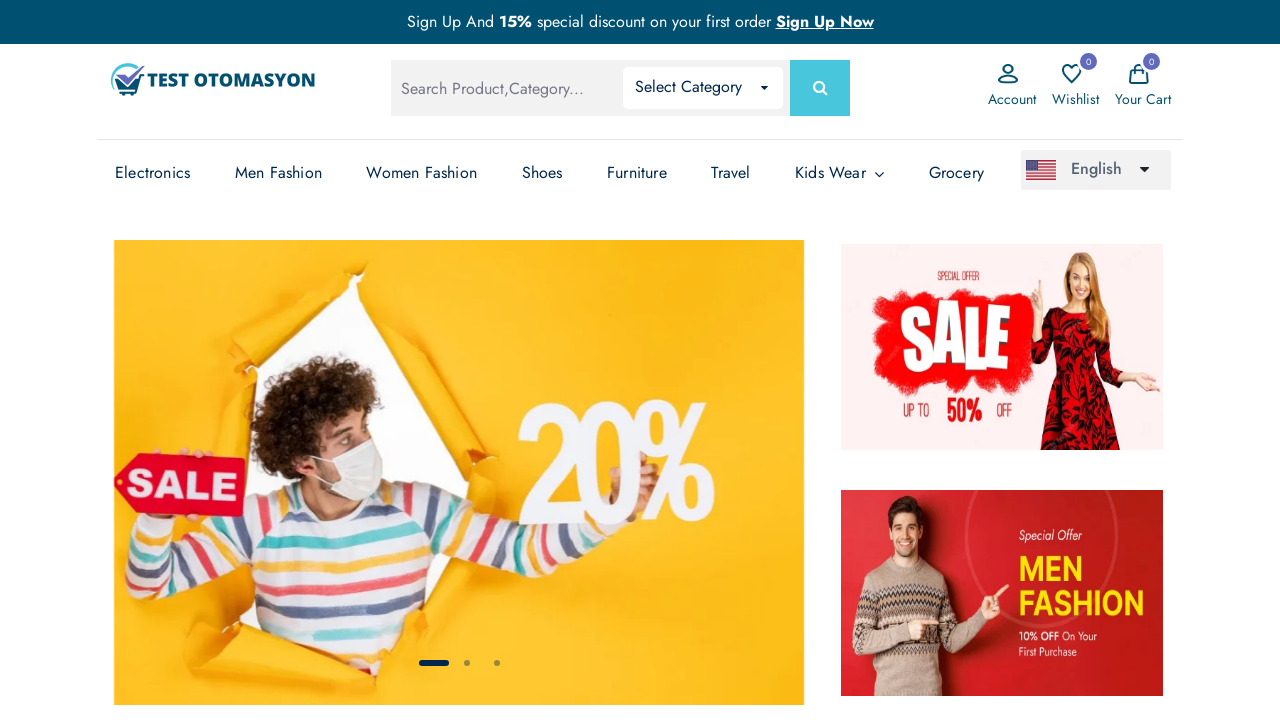

Navigated forward to YouTube again
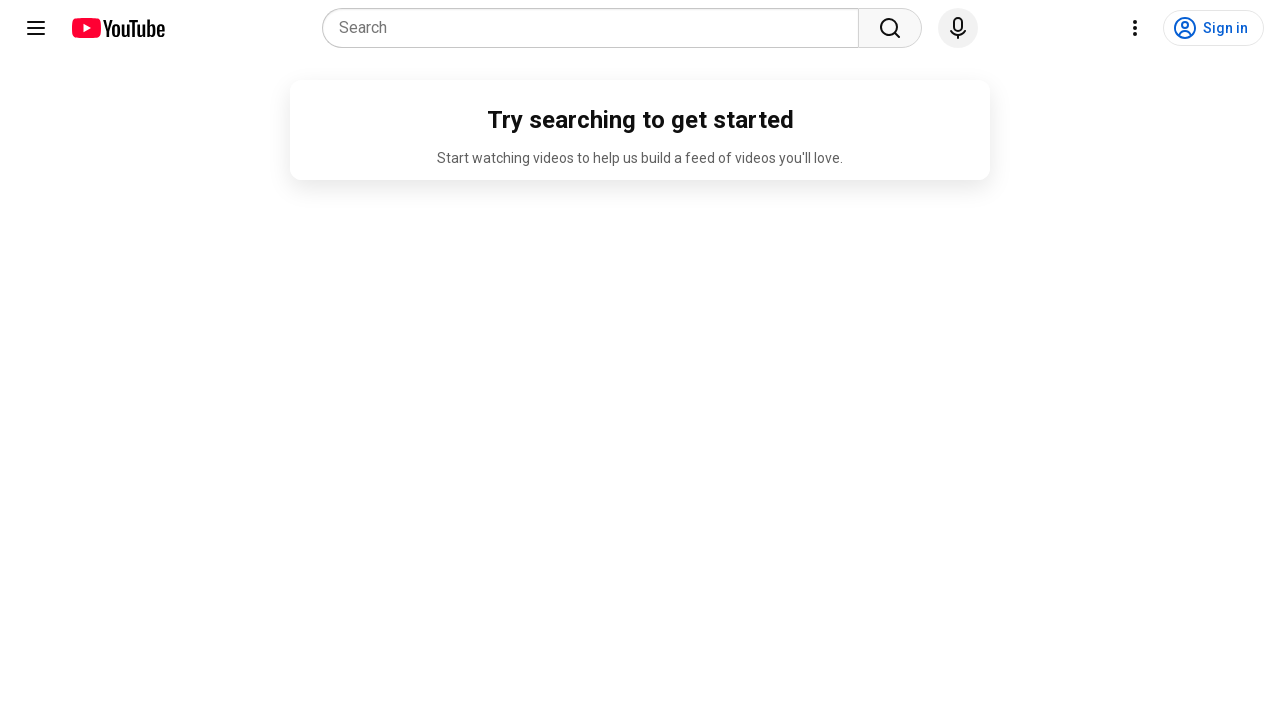

Verified current URL is https://www.youtube.com/
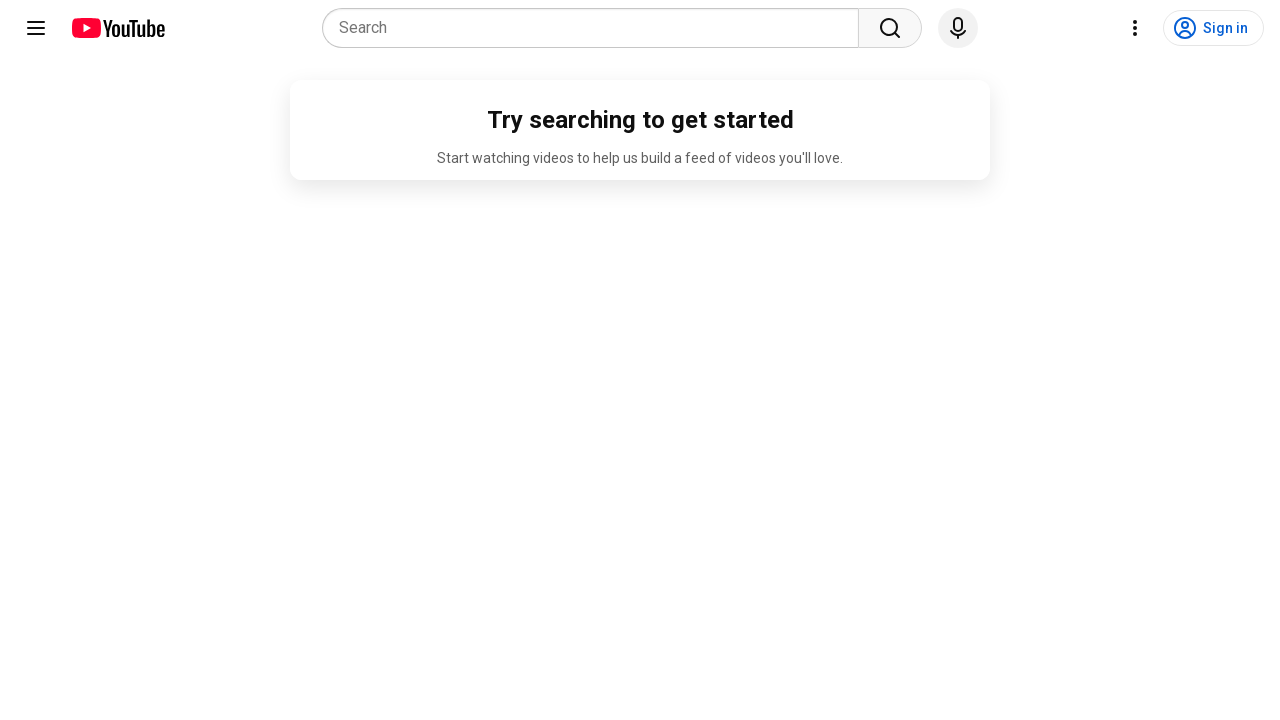

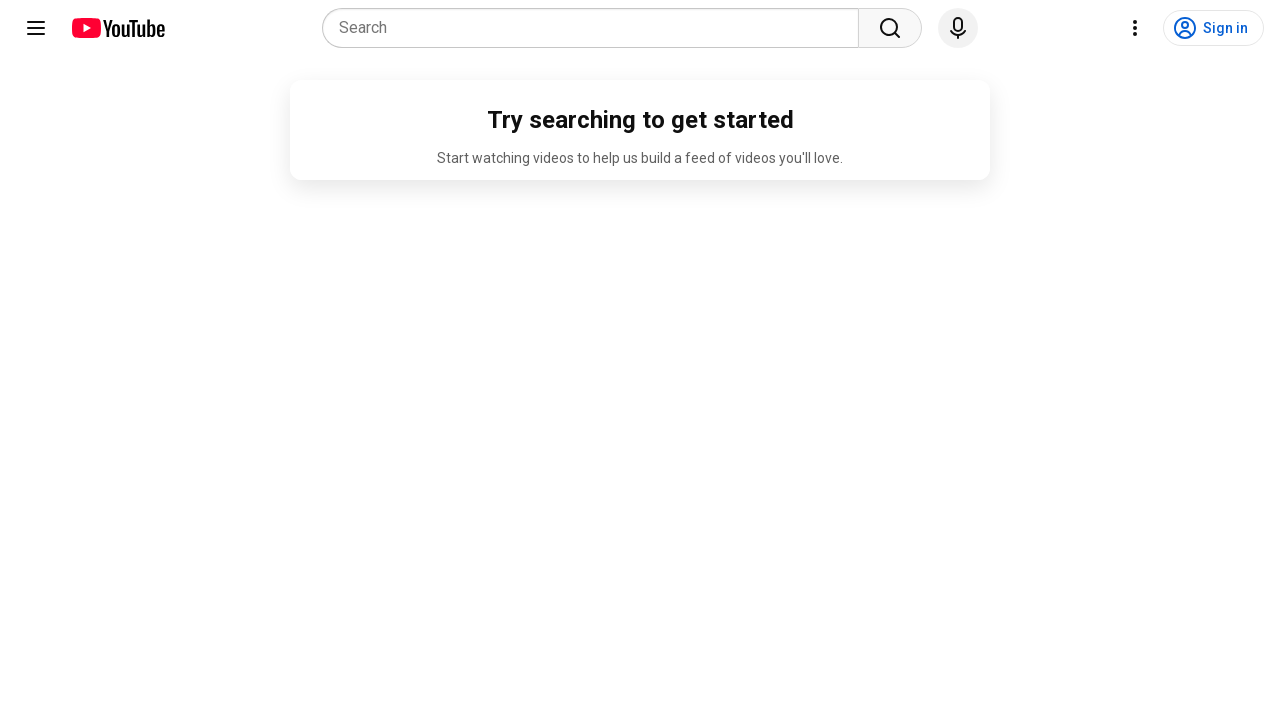